Tests the Wikipedia search widget on a test automation practice page by entering a search term and clicking the search button

Starting URL: https://testautomationpractice.blogspot.com/

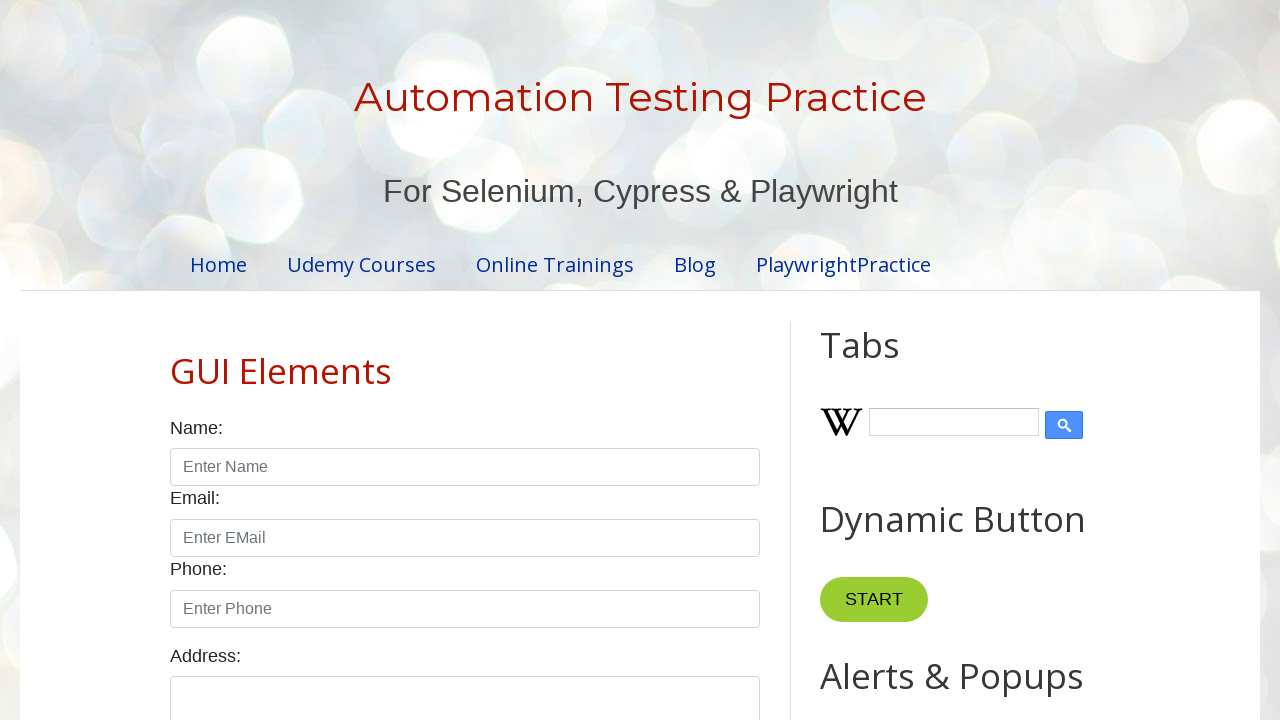

Filled Wikipedia search input with 'selenium' on input#Wikipedia1_wikipedia-search-input
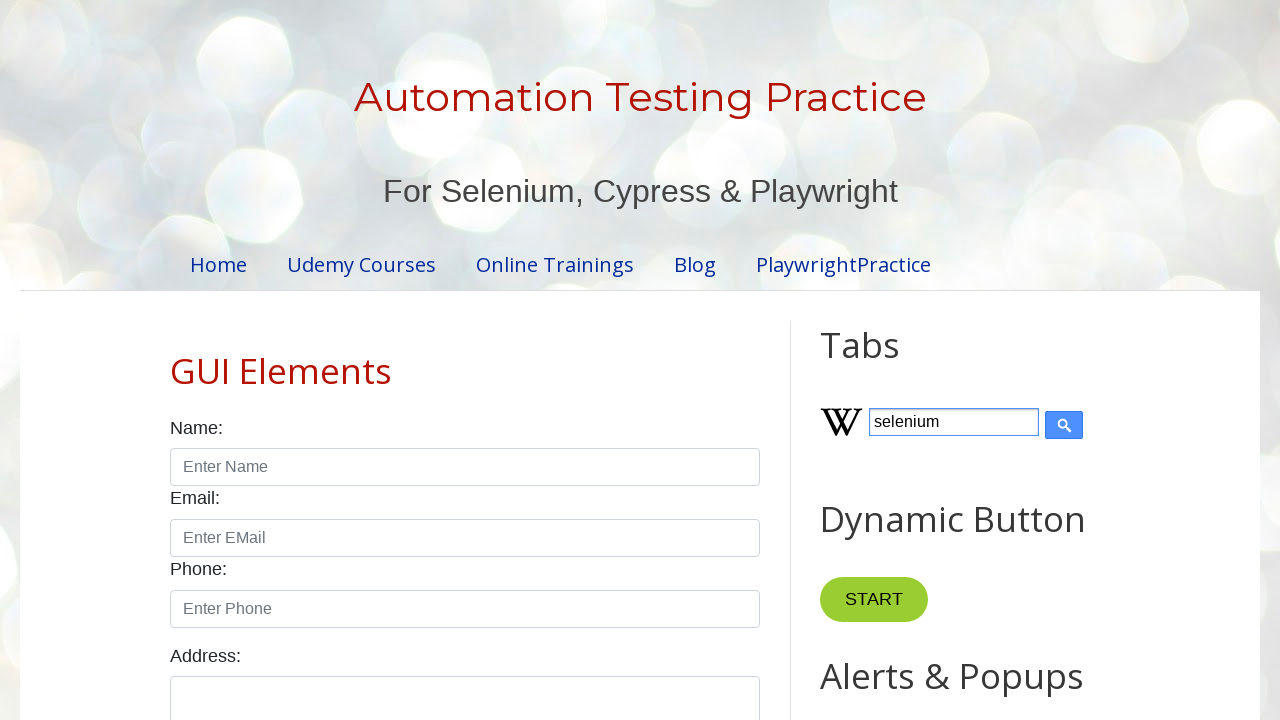

Clicked Wikipedia search button at (1064, 425) on input.wikipedia-search-button
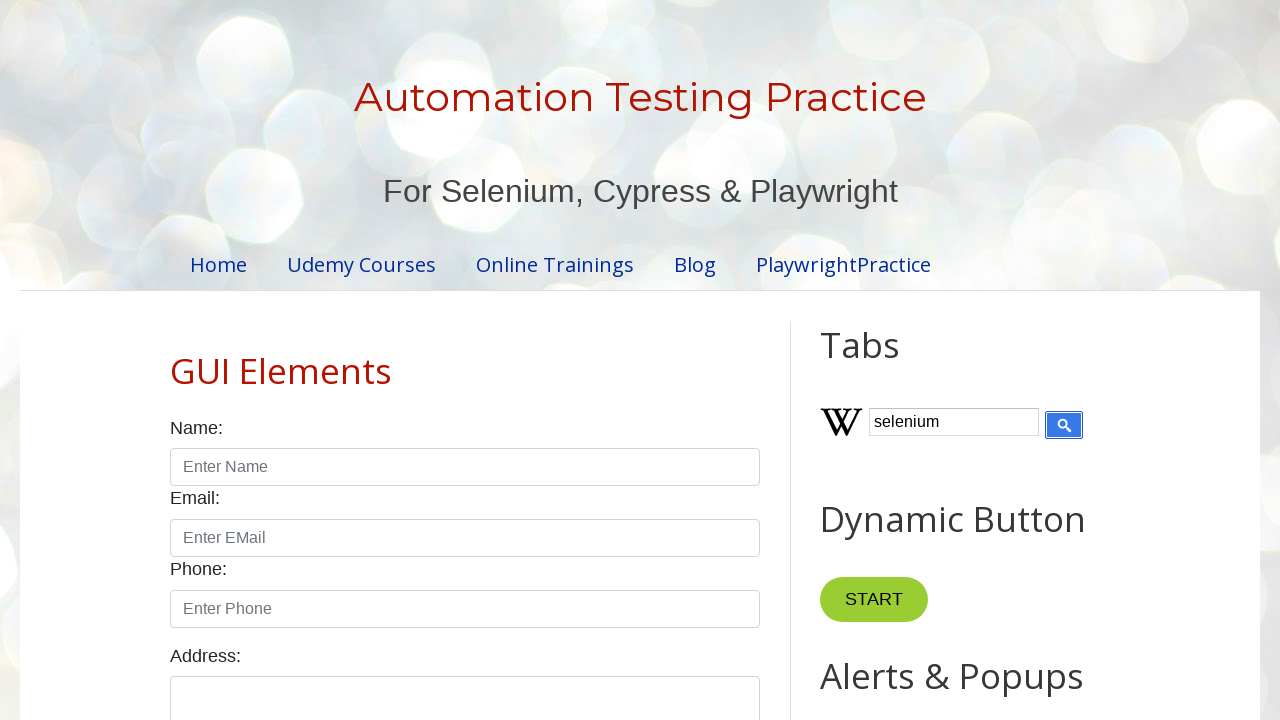

Waited for search results to load
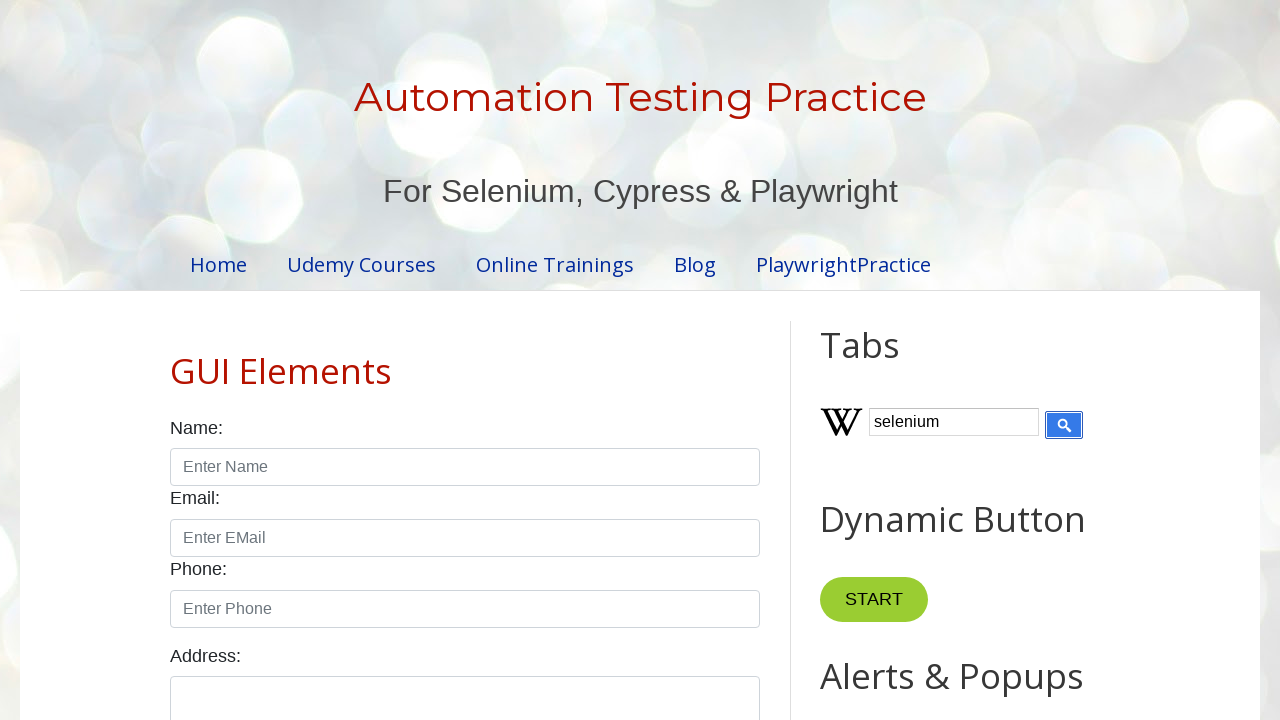

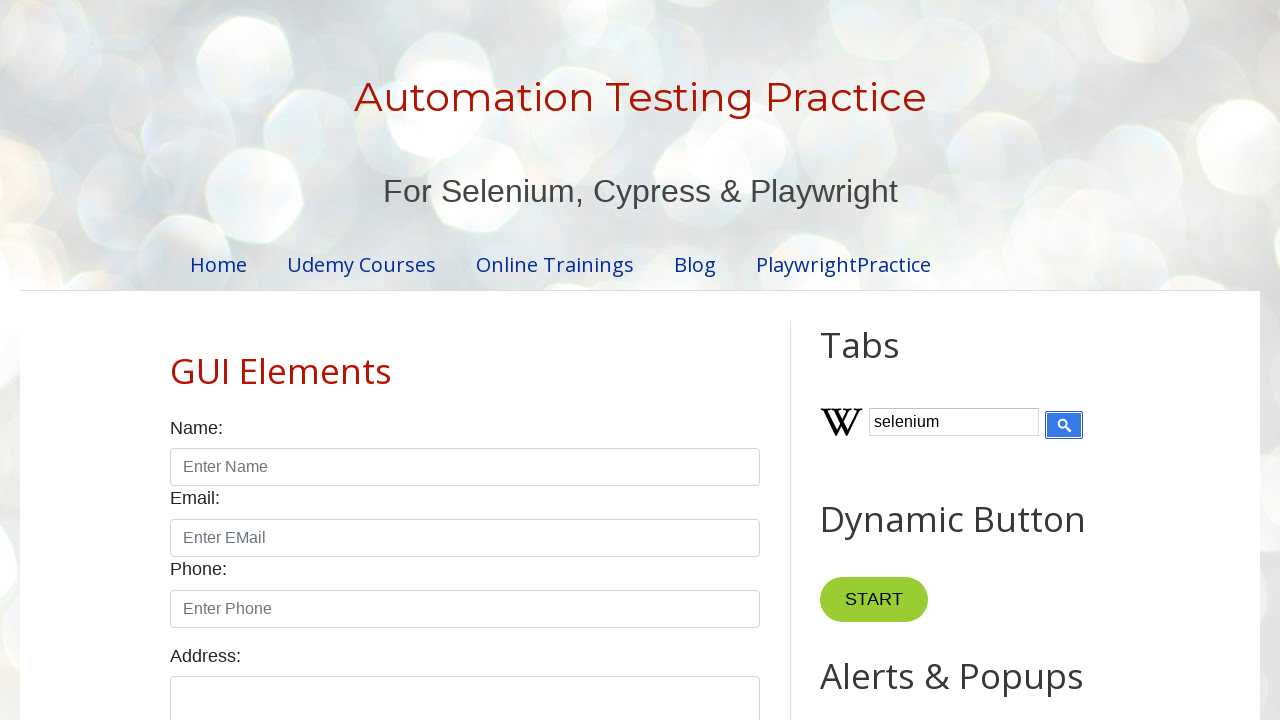